Tests dynamic control visibility by toggling a checkbox's visibility state and interacting with it

Starting URL: https://v1.training-support.net/selenium/dynamic-controls

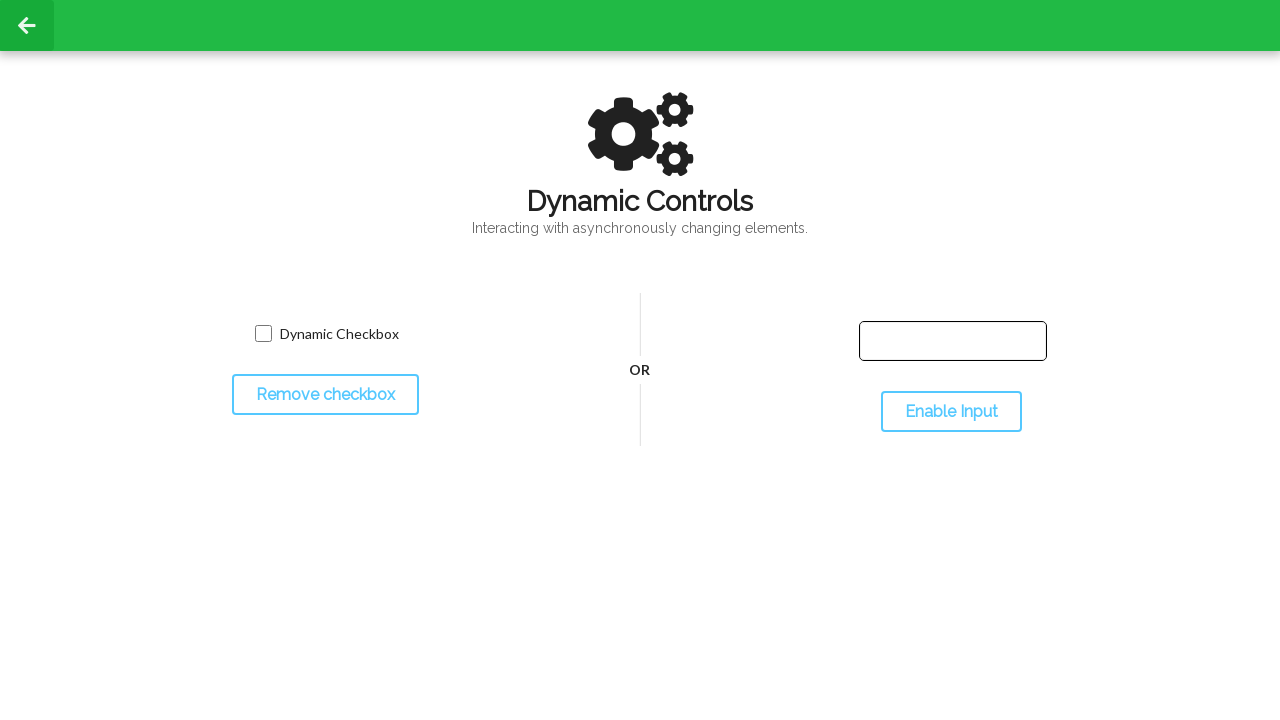

Located checkbox selector and toggle button
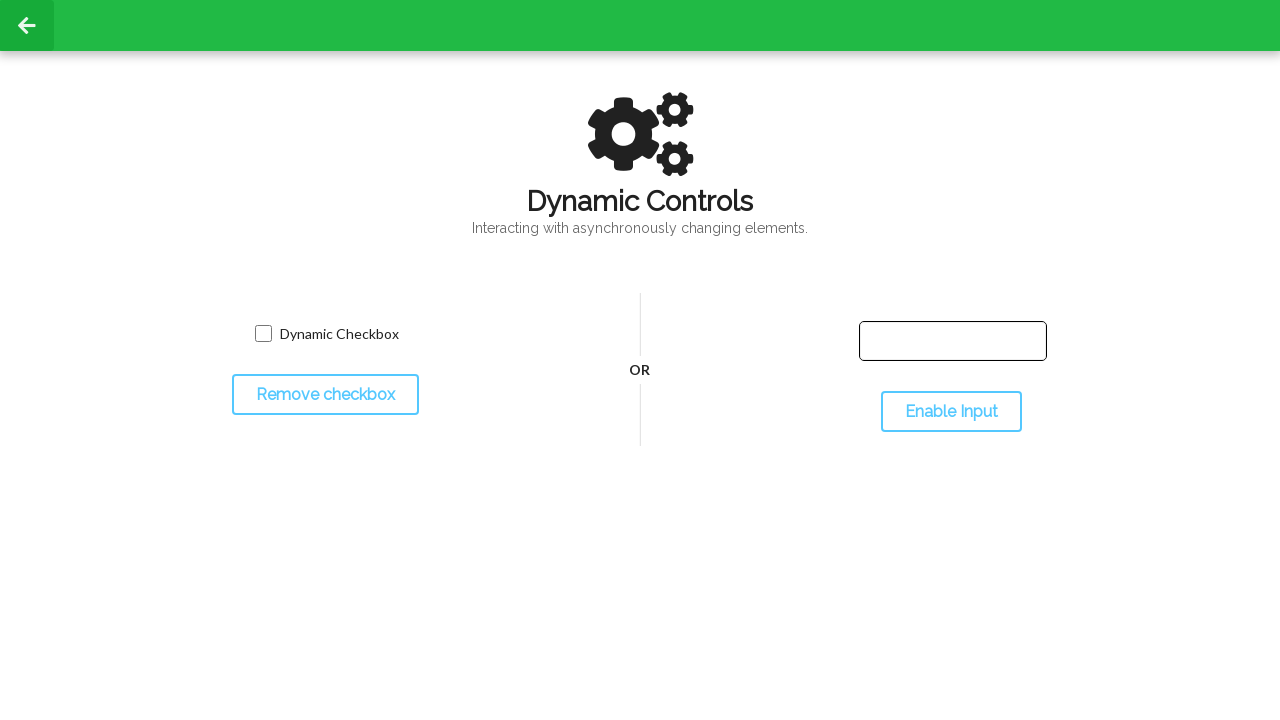

Clicked toggle button to hide the checkbox at (325, 395) on #toggleCheckbox
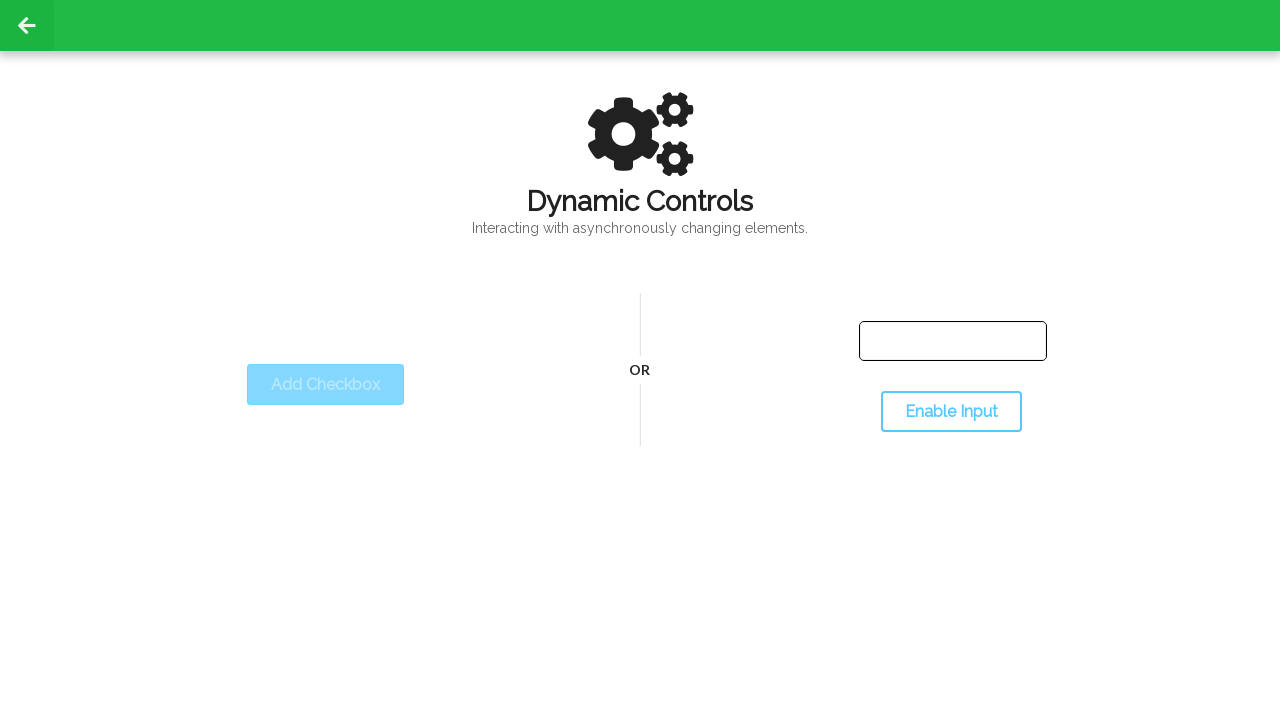

Checkbox disappeared after toggle
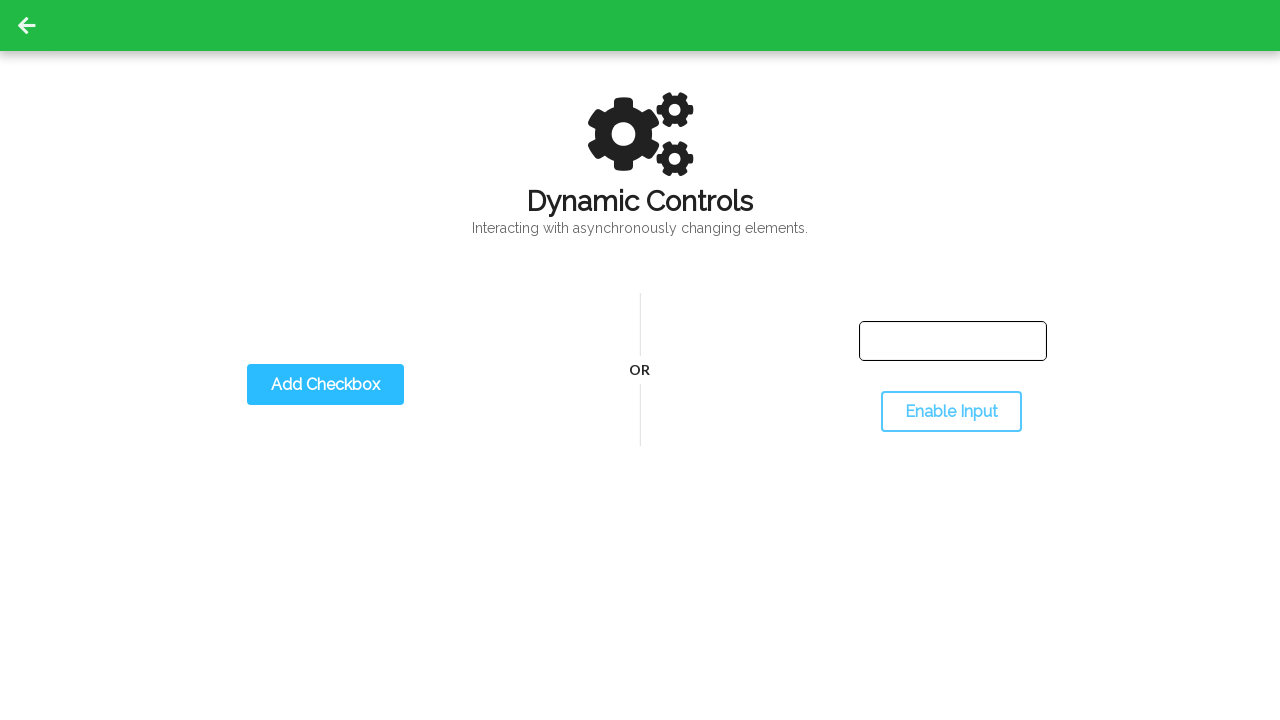

Clicked toggle button to show the checkbox at (325, 385) on #toggleCheckbox
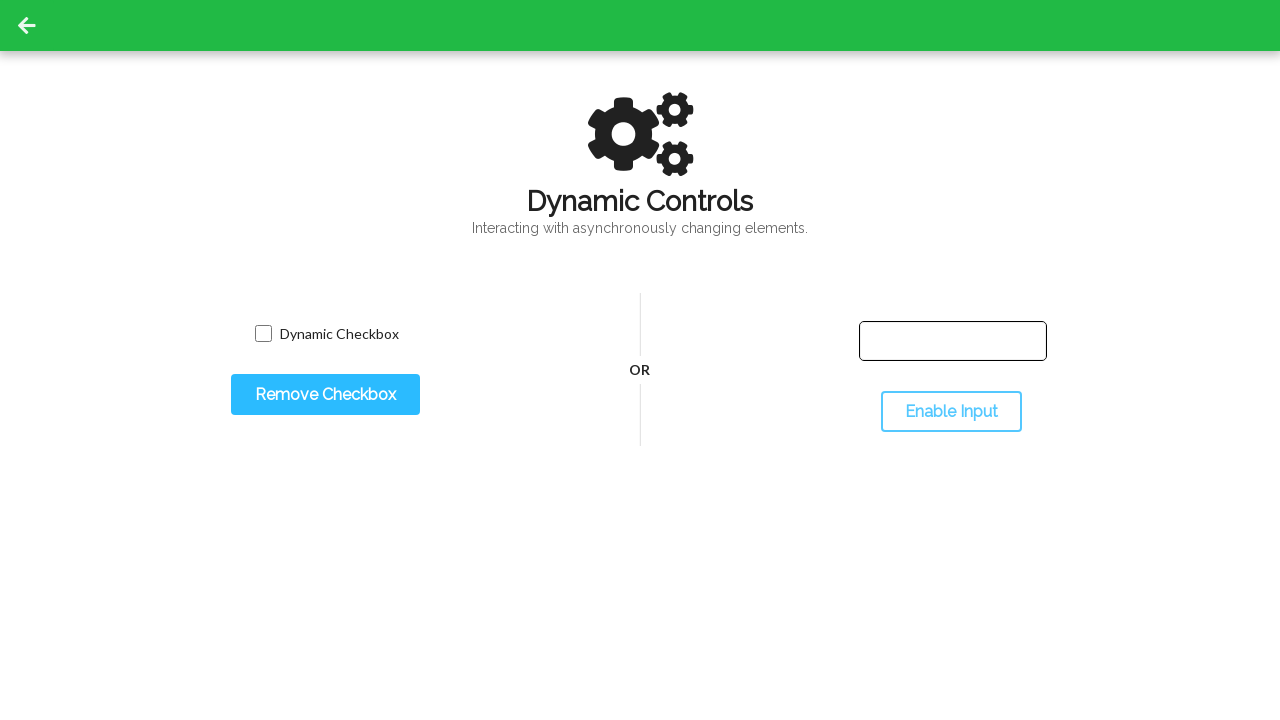

Checkbox reappeared after second toggle
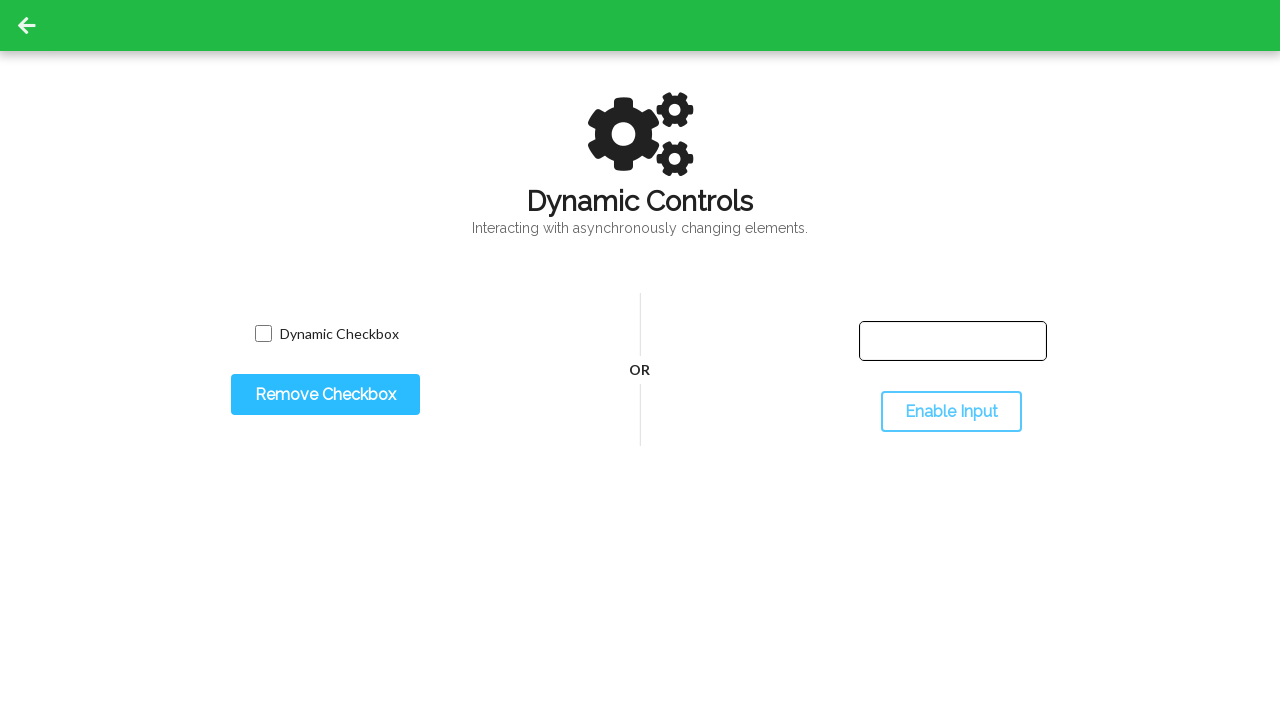

Clicked the checkbox to interact with it at (263, 334) on input.willDisappear
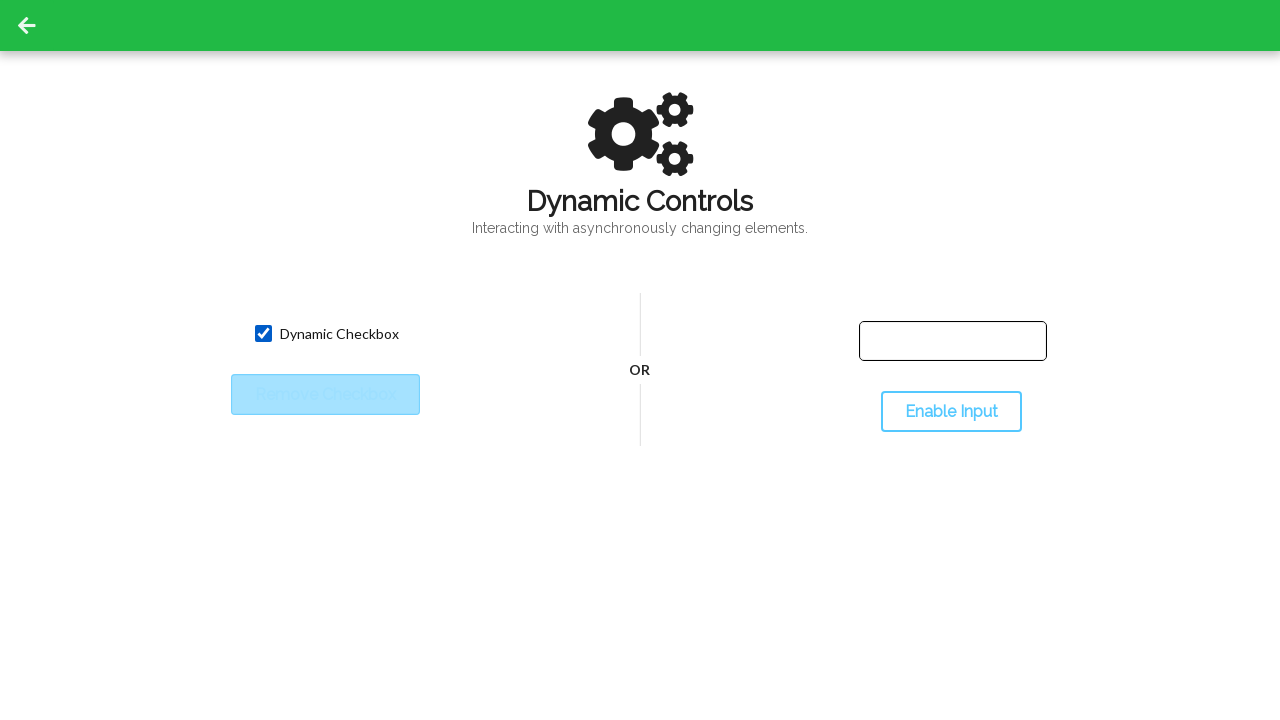

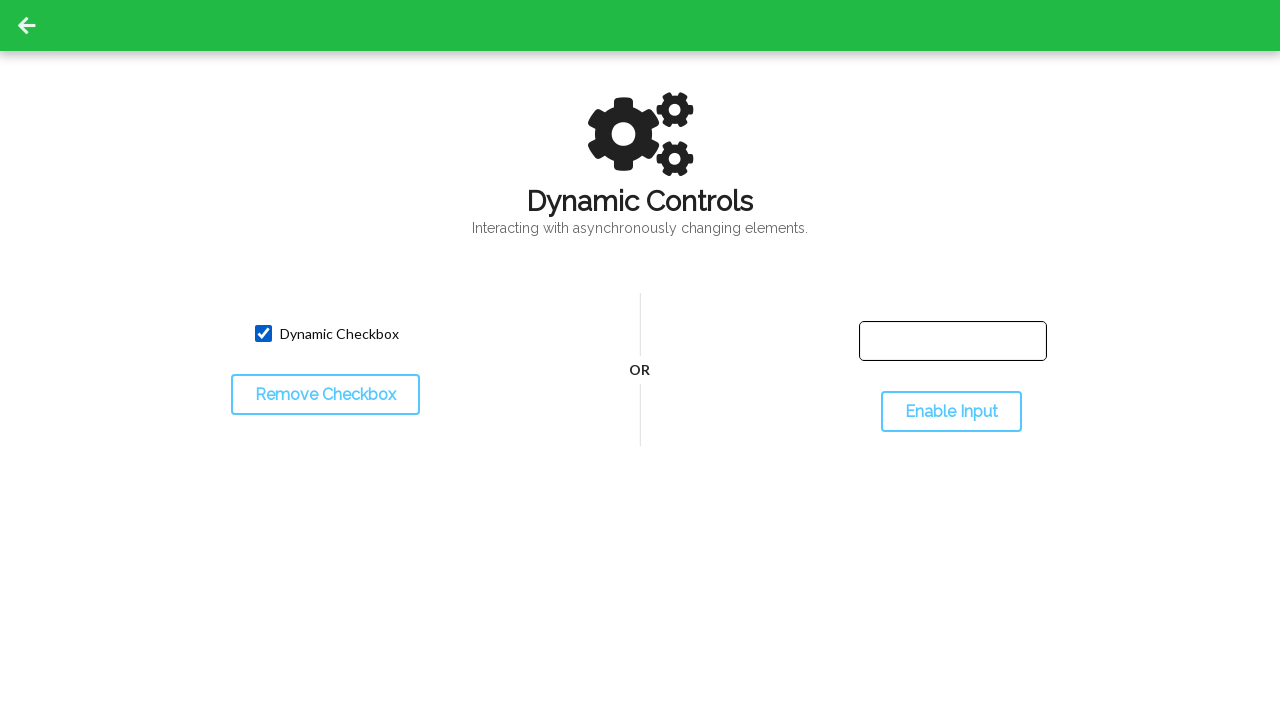